Tests the DeepAI text-to-image generation tool by entering a text prompt, submitting it, and waiting for the generated image to appear

Starting URL: https://deepai.org/machine-learning-model/text2img

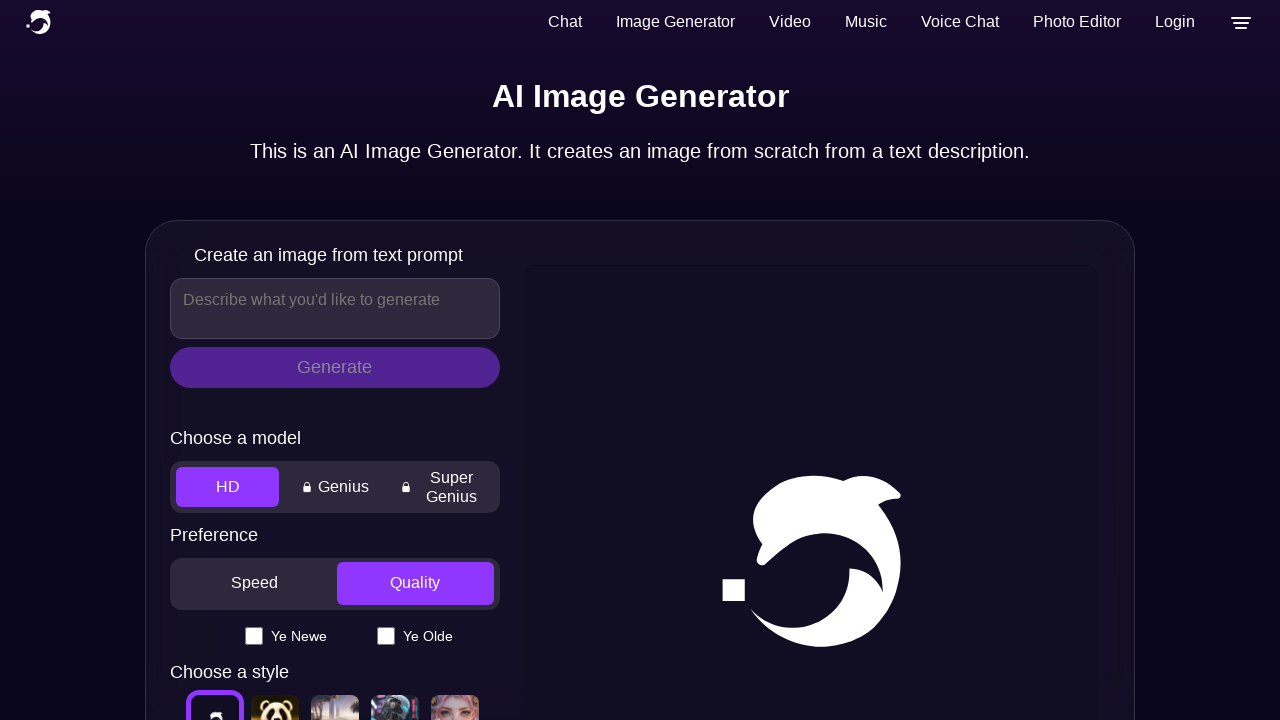

Text input field loaded on DeepAI text-to-image page
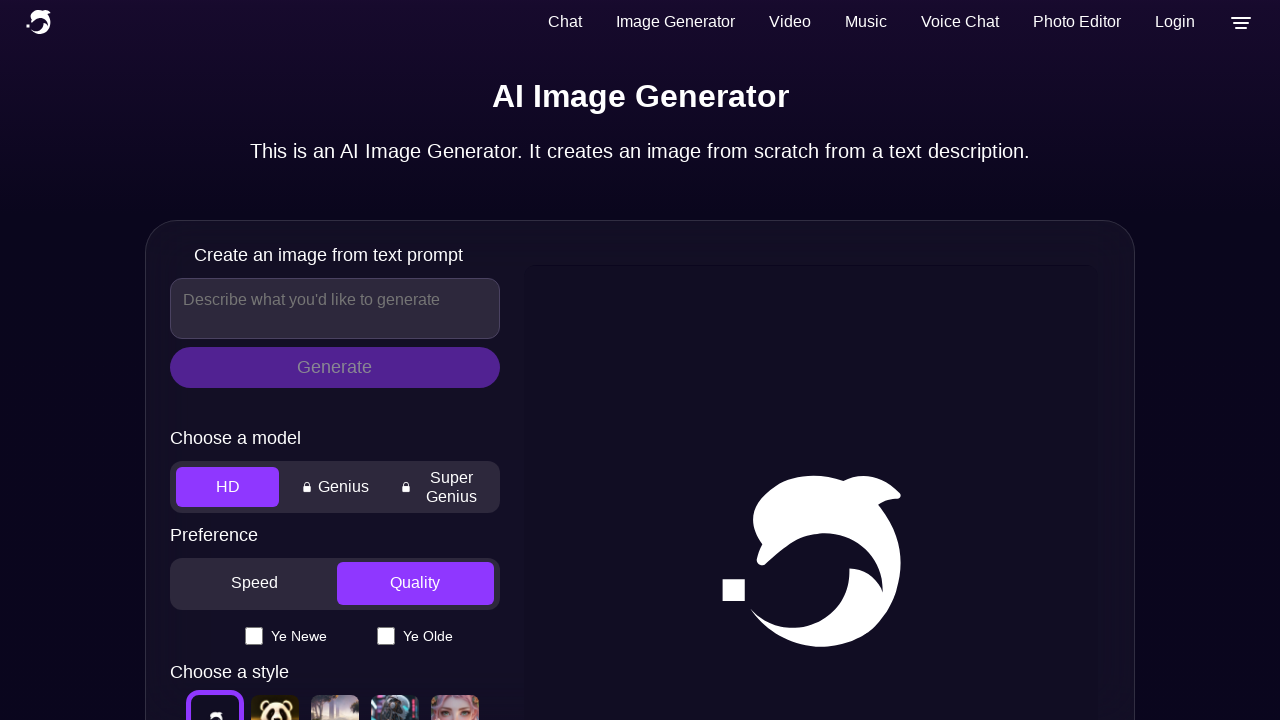

Entered prompt: 'a beautiful sunset over mountains with purple and orange sky' on .model-input-text-input
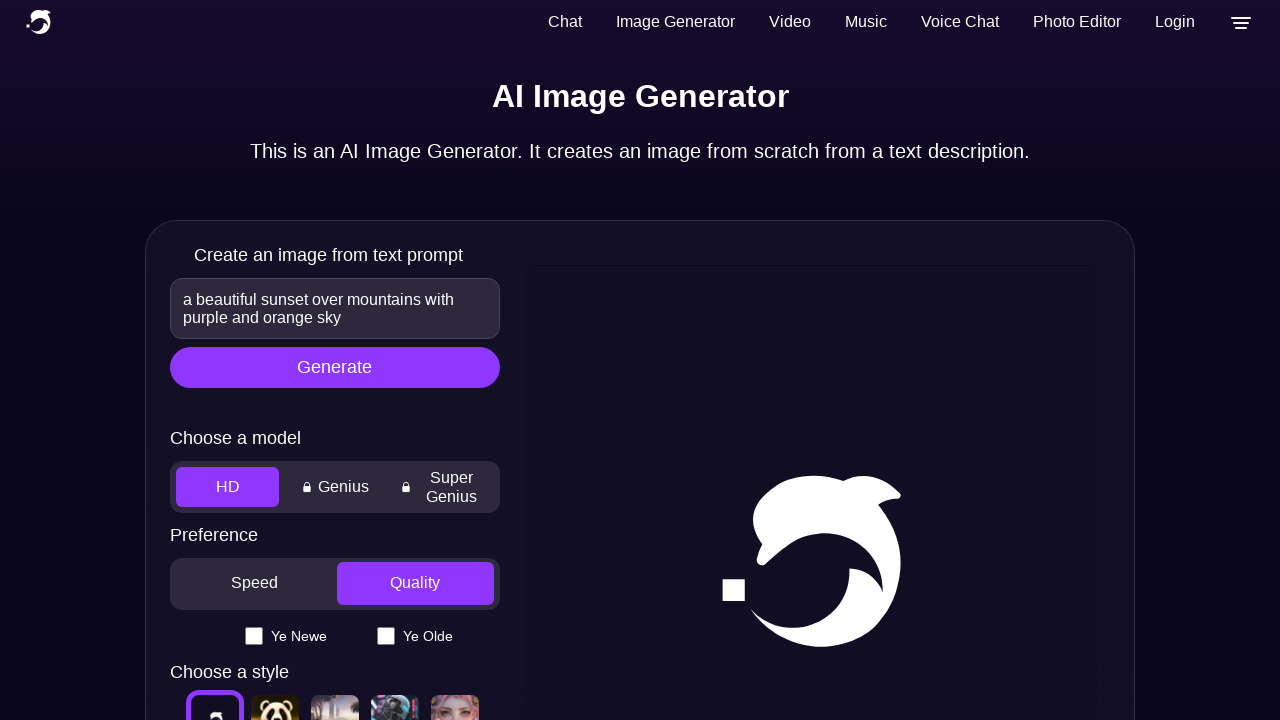

Clicked submit button to generate image at (335, 367) on #modelSubmitButton
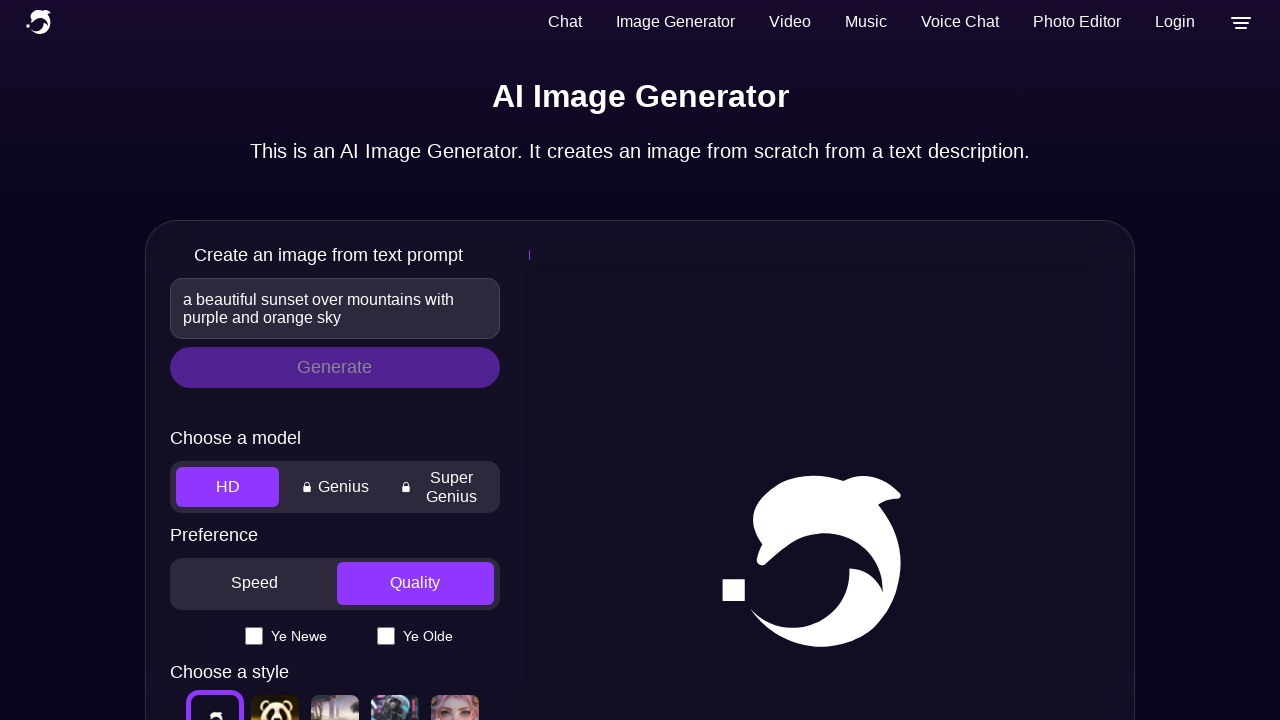

Generated image appeared in result area
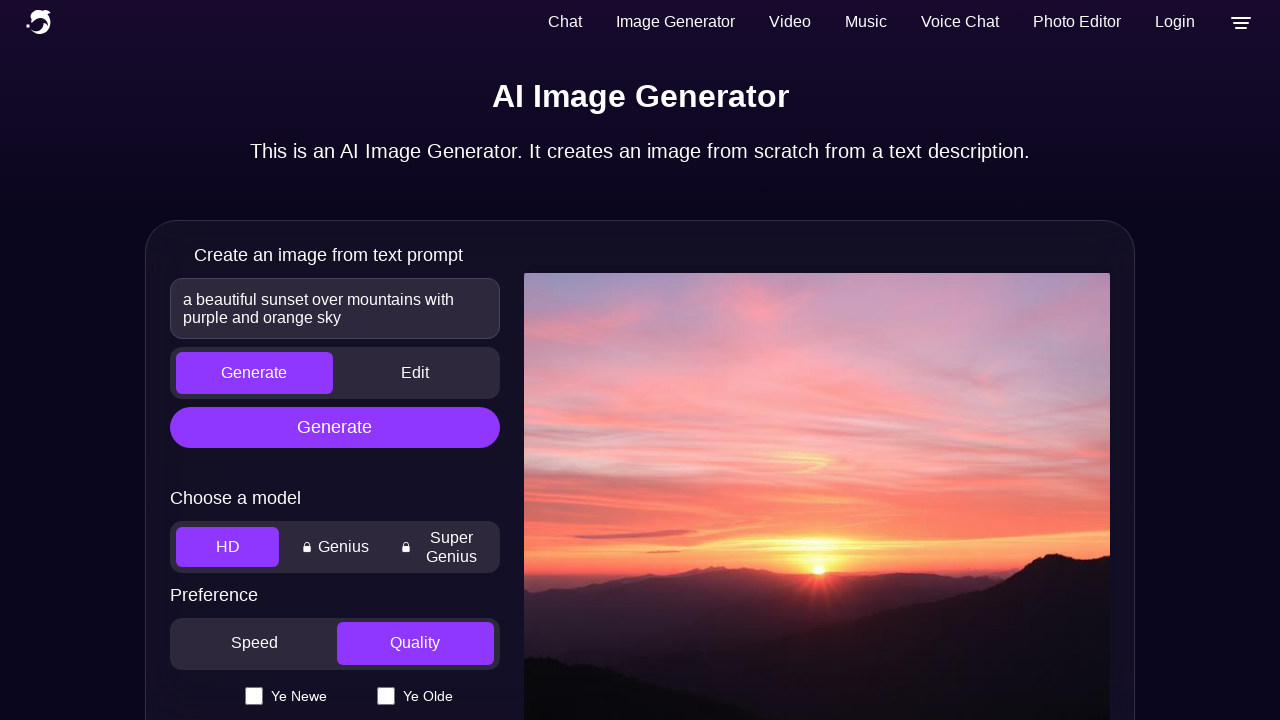

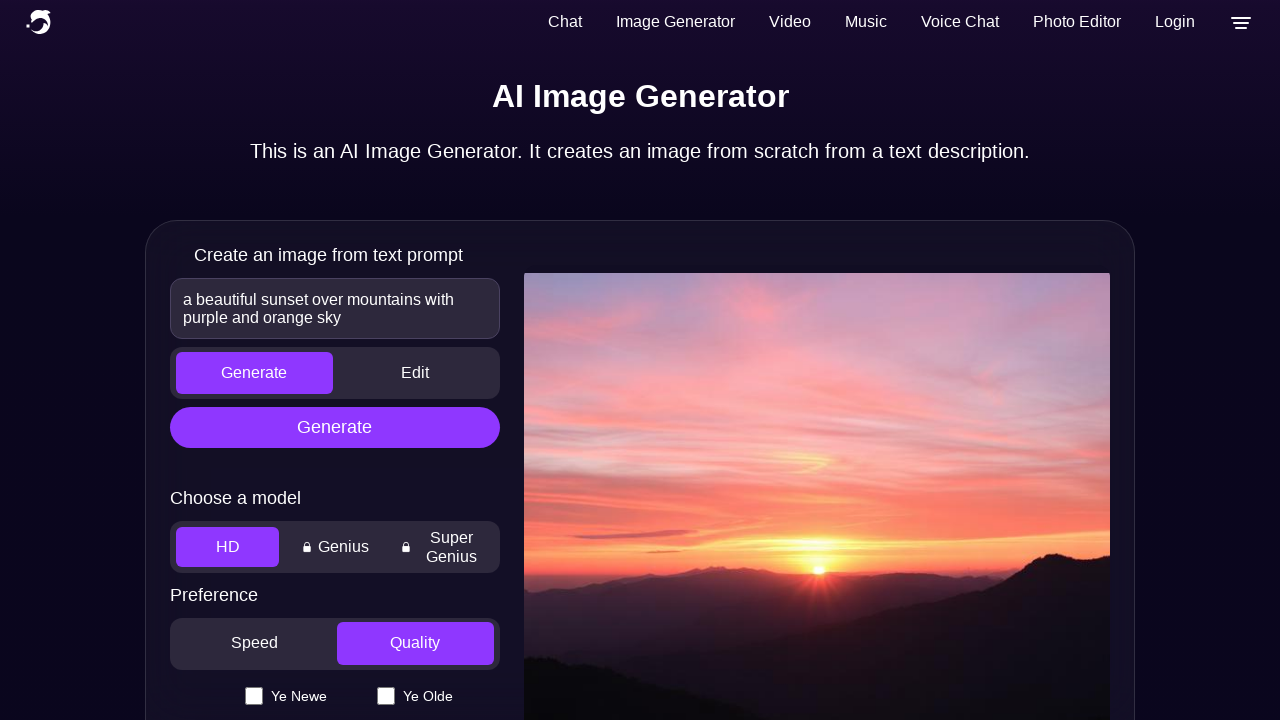